Tests GitHub repository search and navigation to issues tab to verify issue visibility

Starting URL: https://github.com

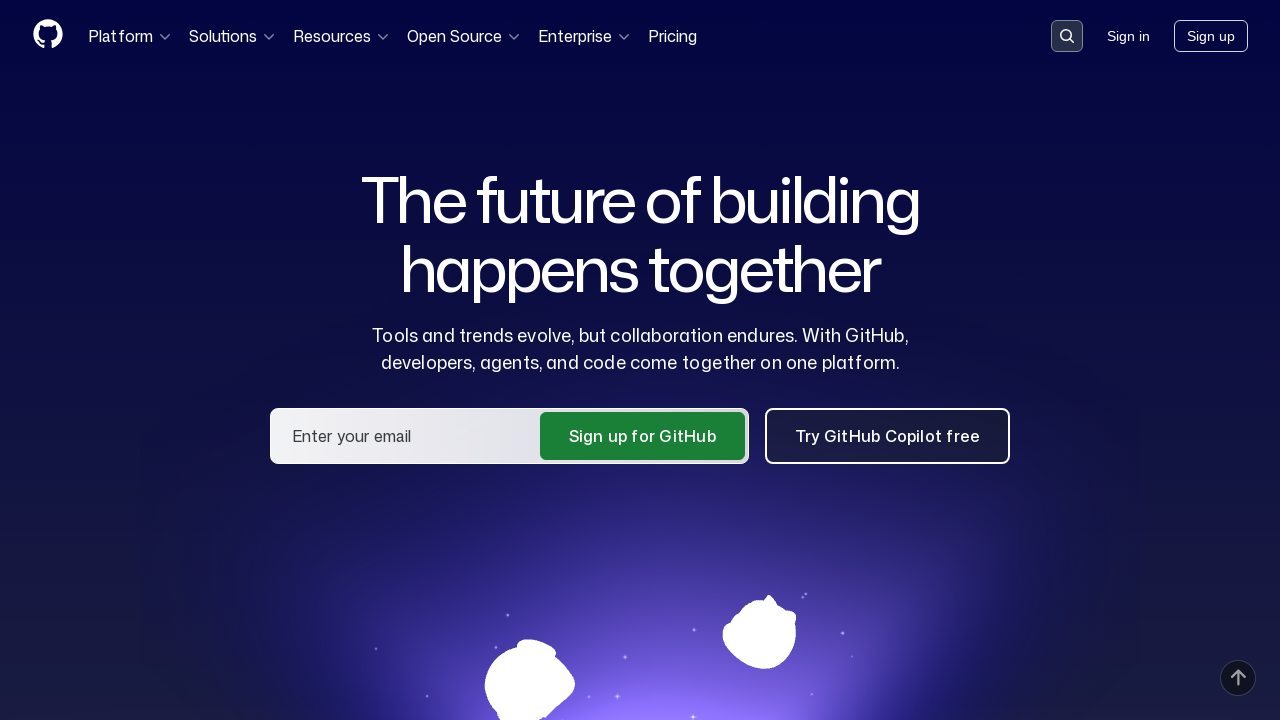

Clicked on search input field at (1067, 36) on .search-input
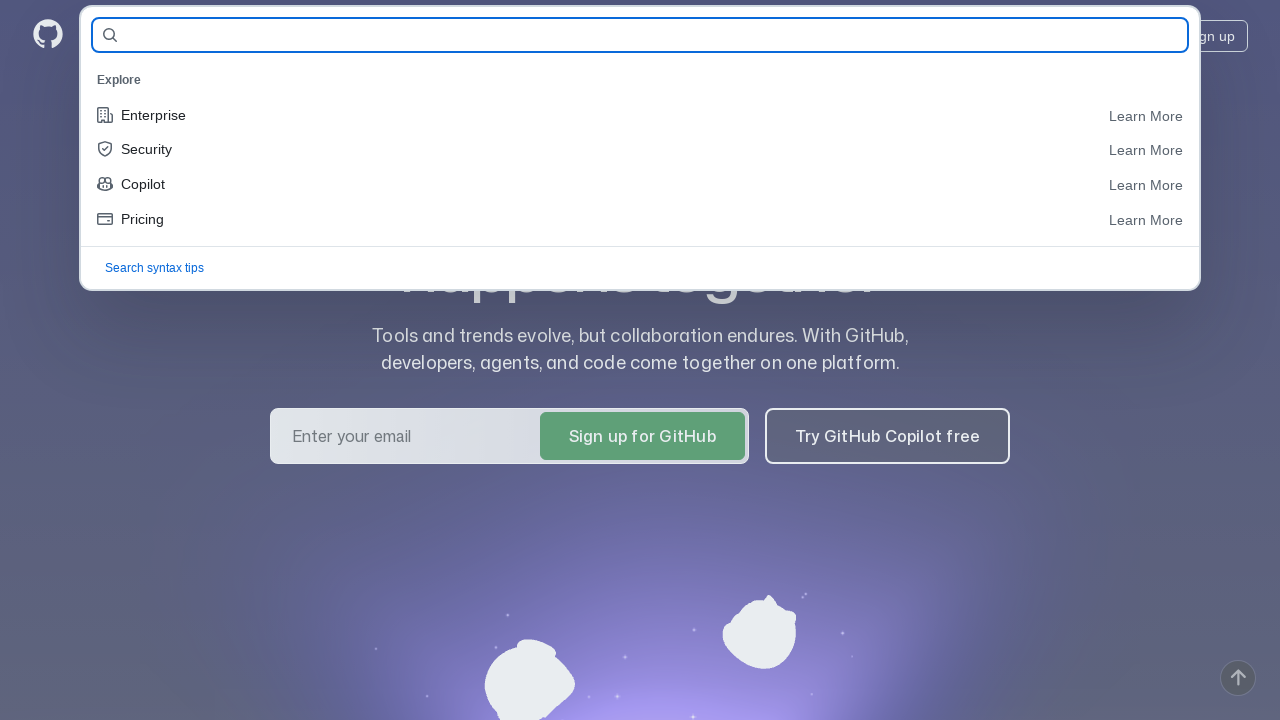

Filled search field with repository name 'arsen4ik98/QA.GURU_HW9' on #query-builder-test
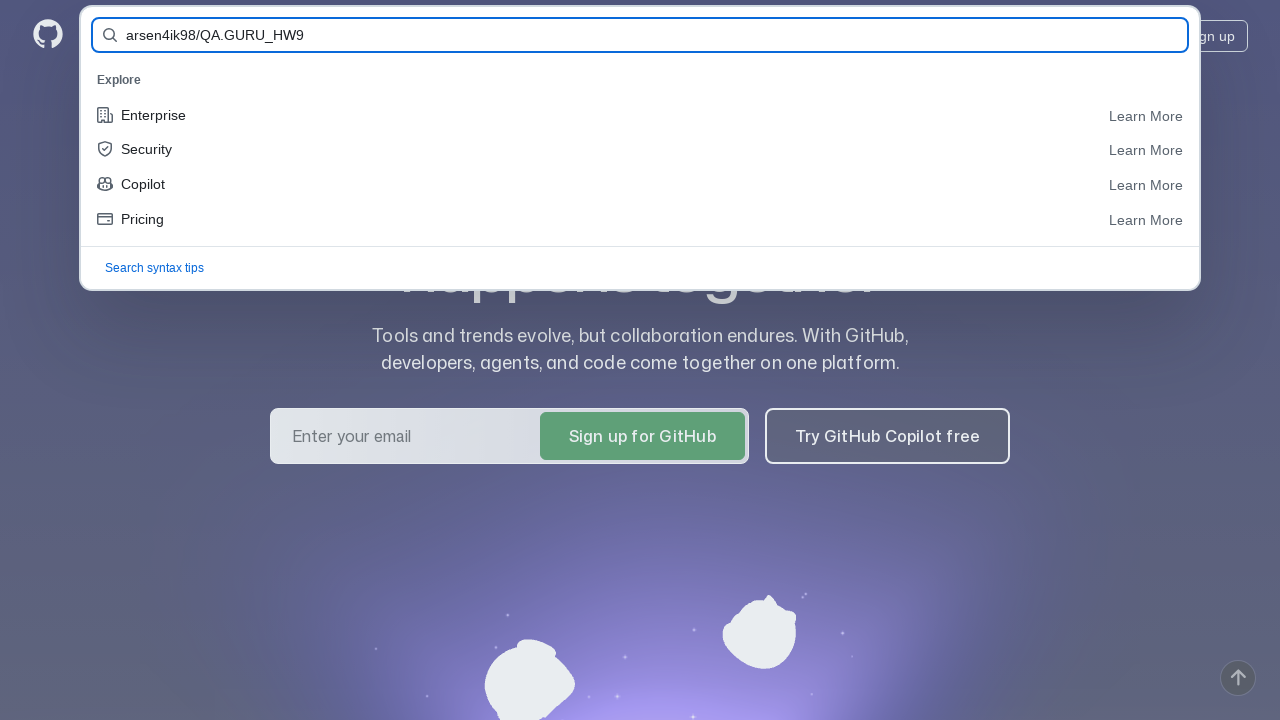

Pressed Enter to submit search form on #query-builder-test
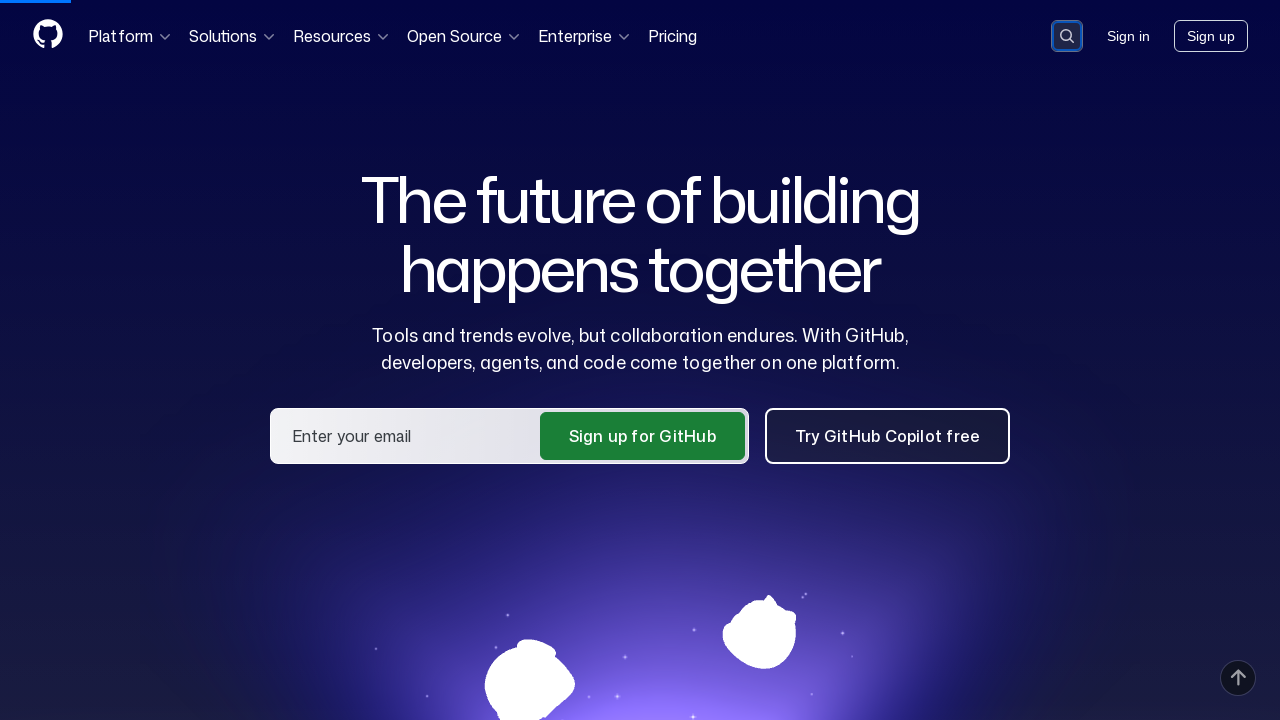

Clicked on repository link 'arsen4ik98/QA.GURU_HW9' at (472, 161) on a:has-text('arsen4ik98/QA.GURU_HW9')
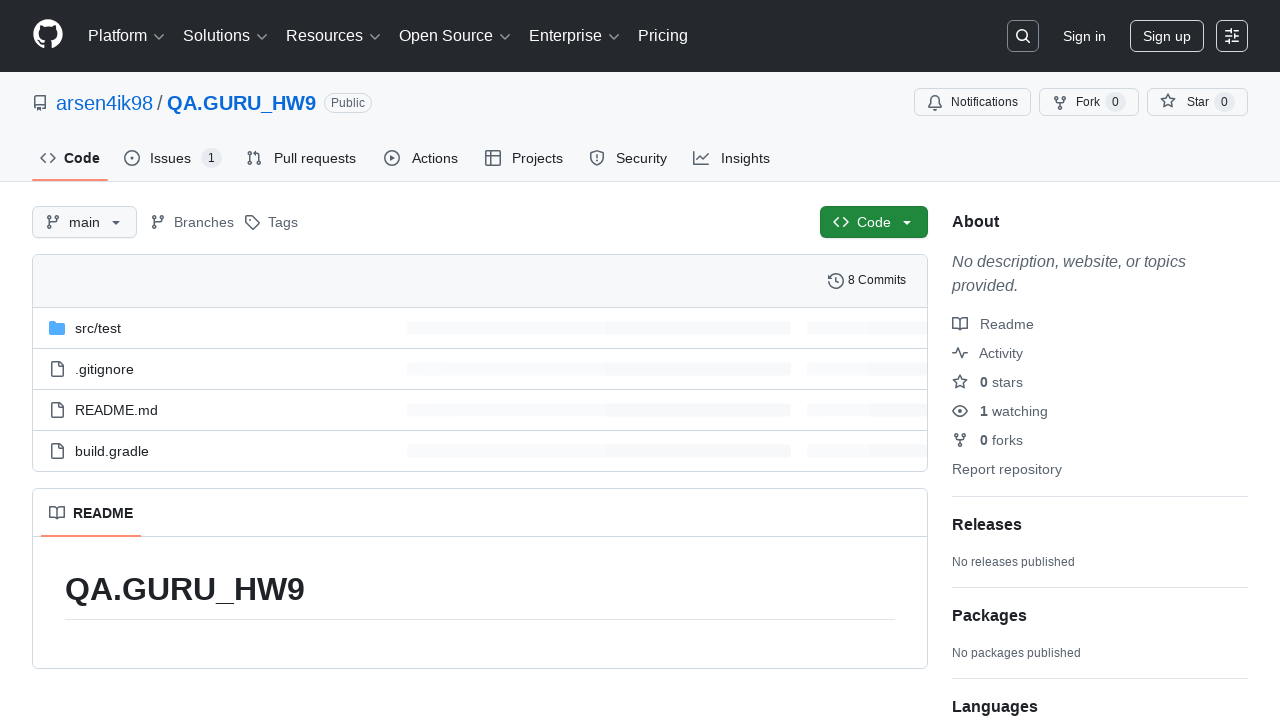

Clicked on Issues tab to navigate to issues at (173, 158) on #issues-tab
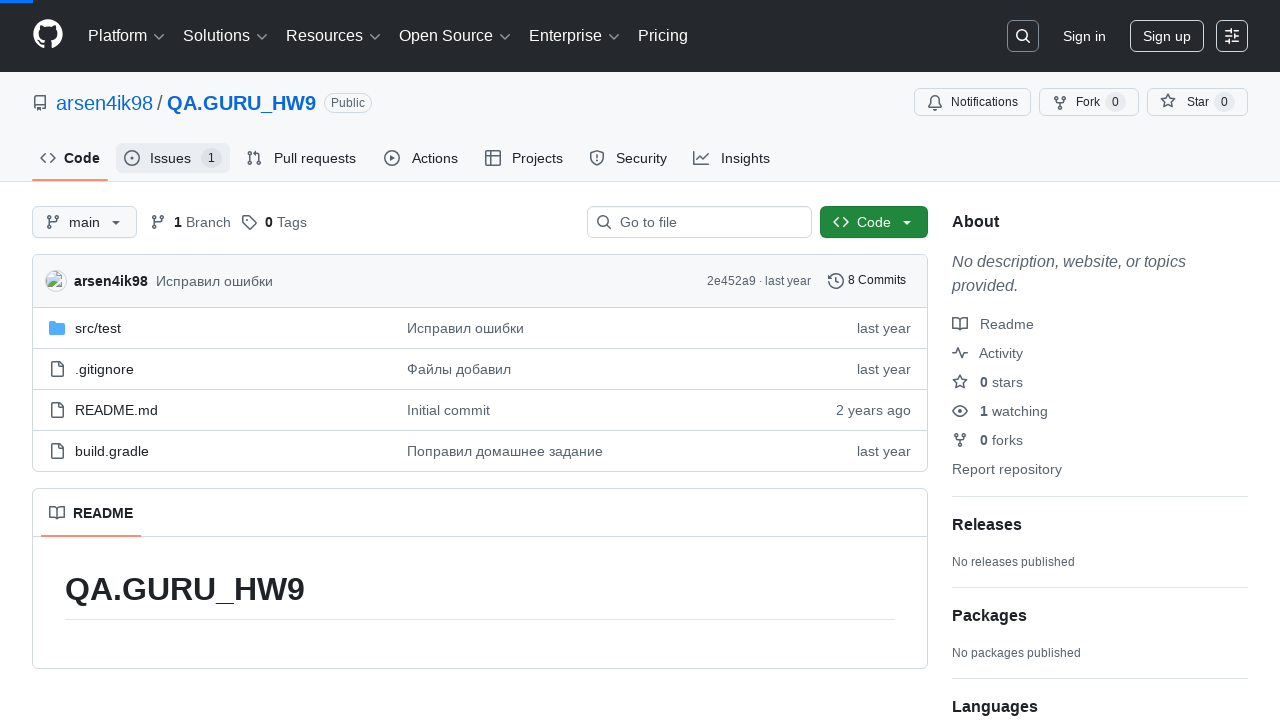

Waited for issue #1 to be visible - issue visibility verified
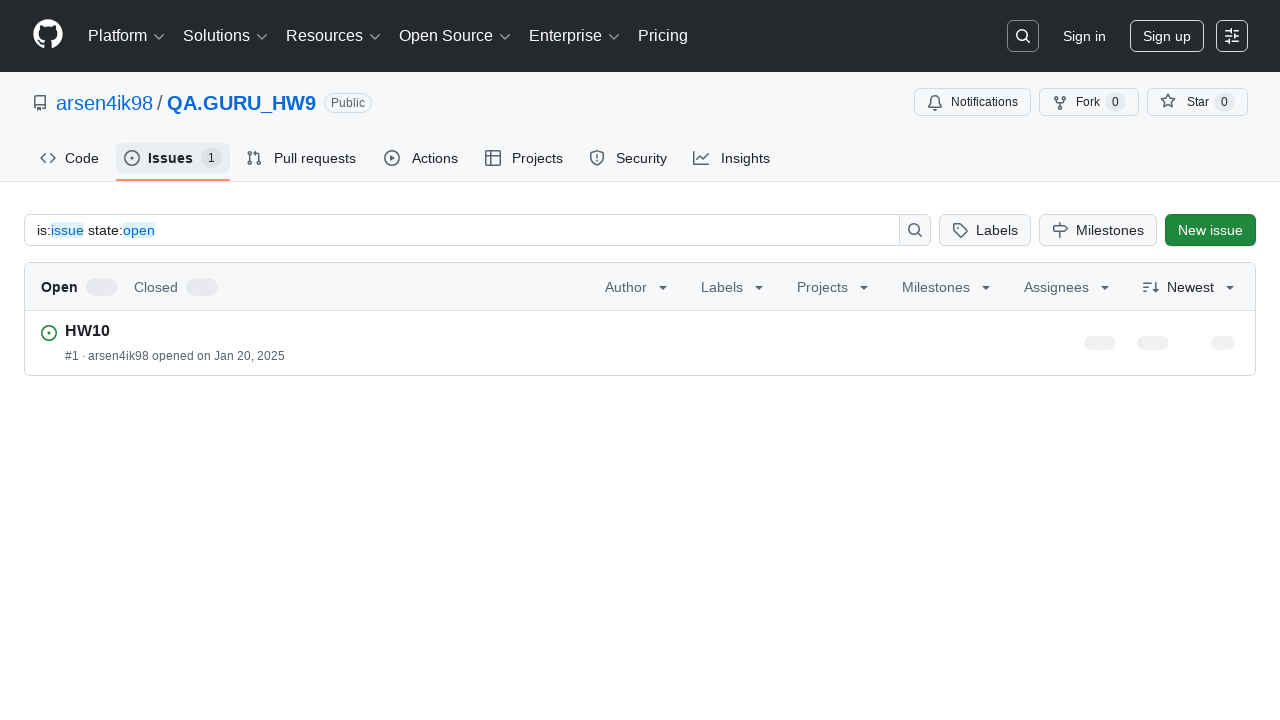

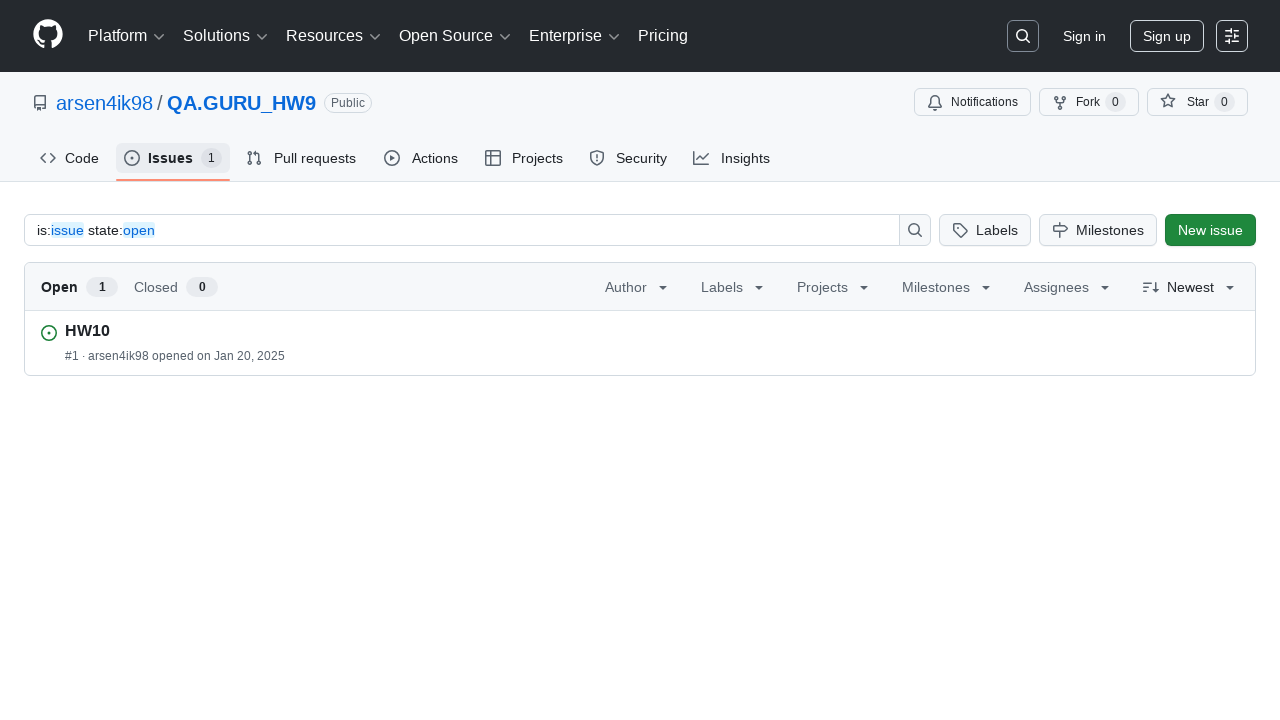